Tests basic browser navigation by visiting multiple websites sequentially - starting with RedBus, then navigating to Maven Repository, and finally to YouTube.

Starting URL: https://www.redbus.in/

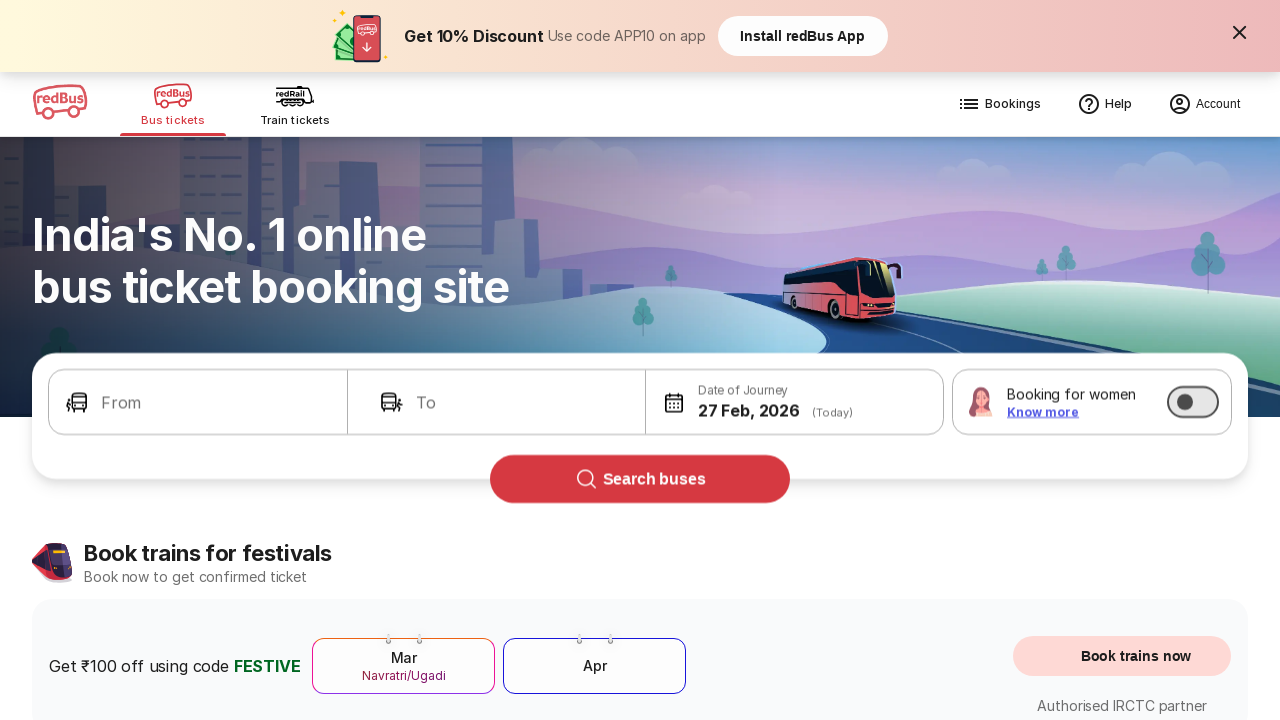

Navigated to RedBus homepage
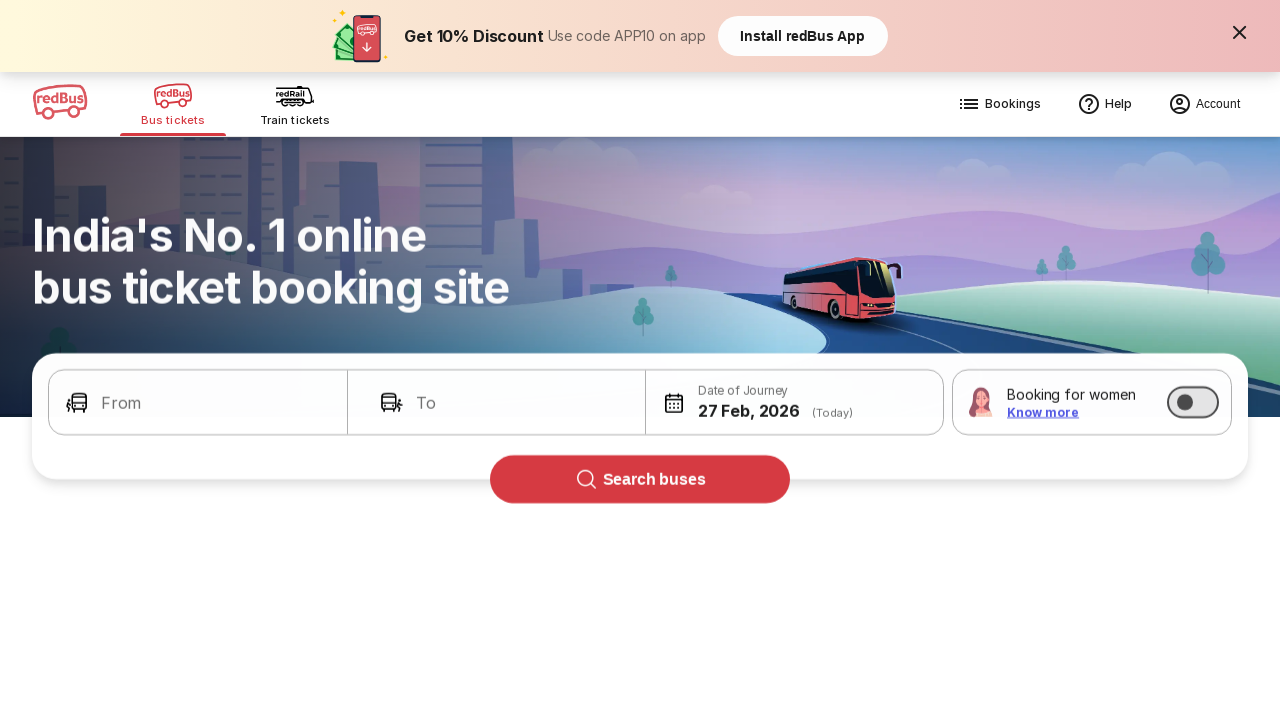

Navigated to Maven Repository
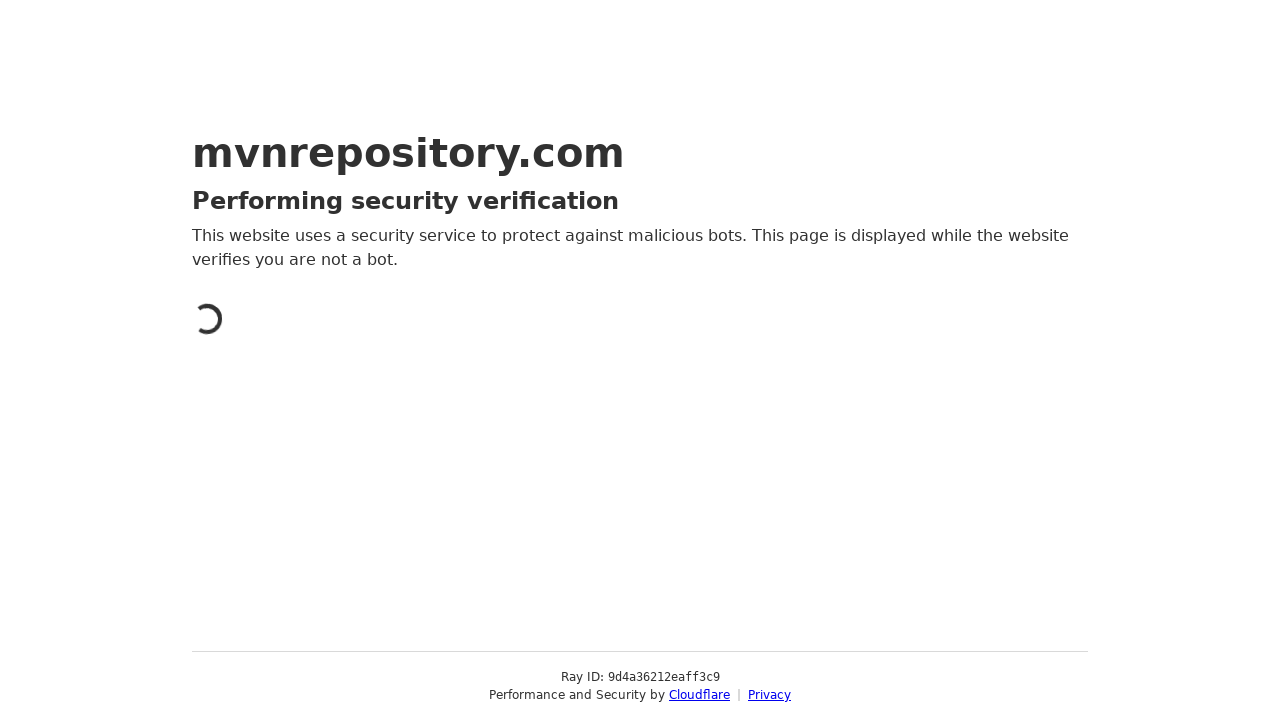

Navigated to YouTube video
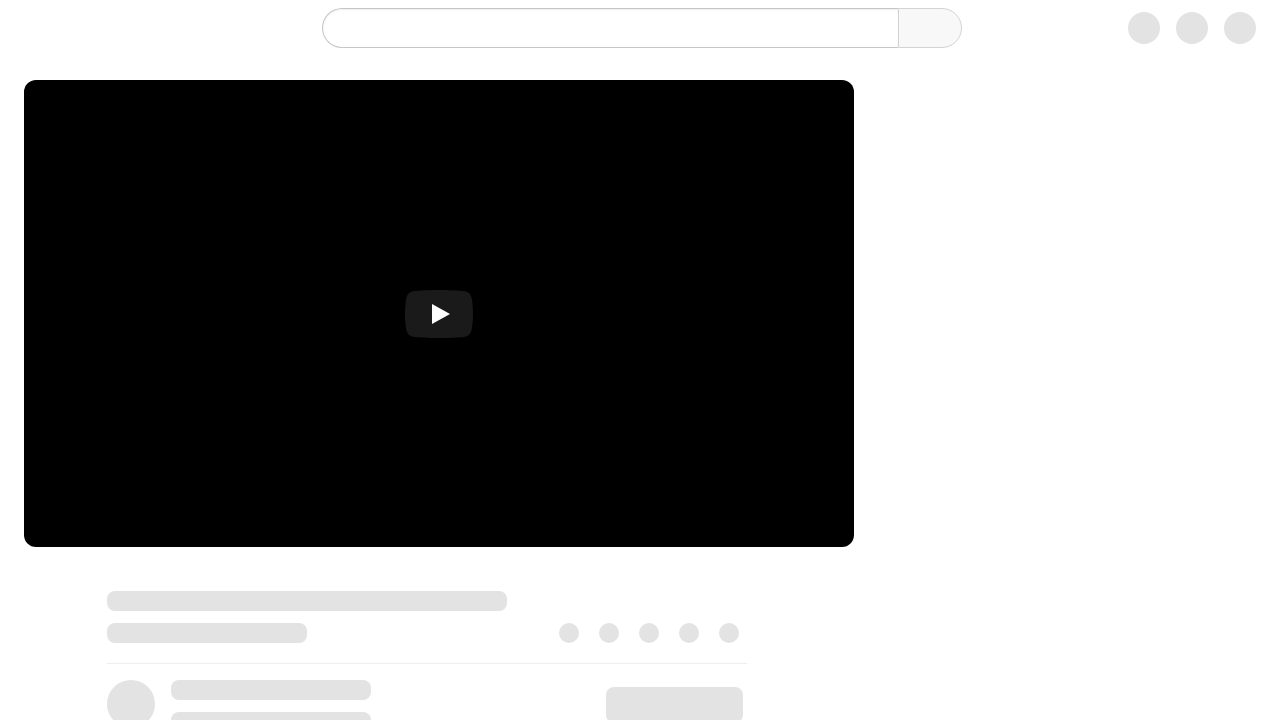

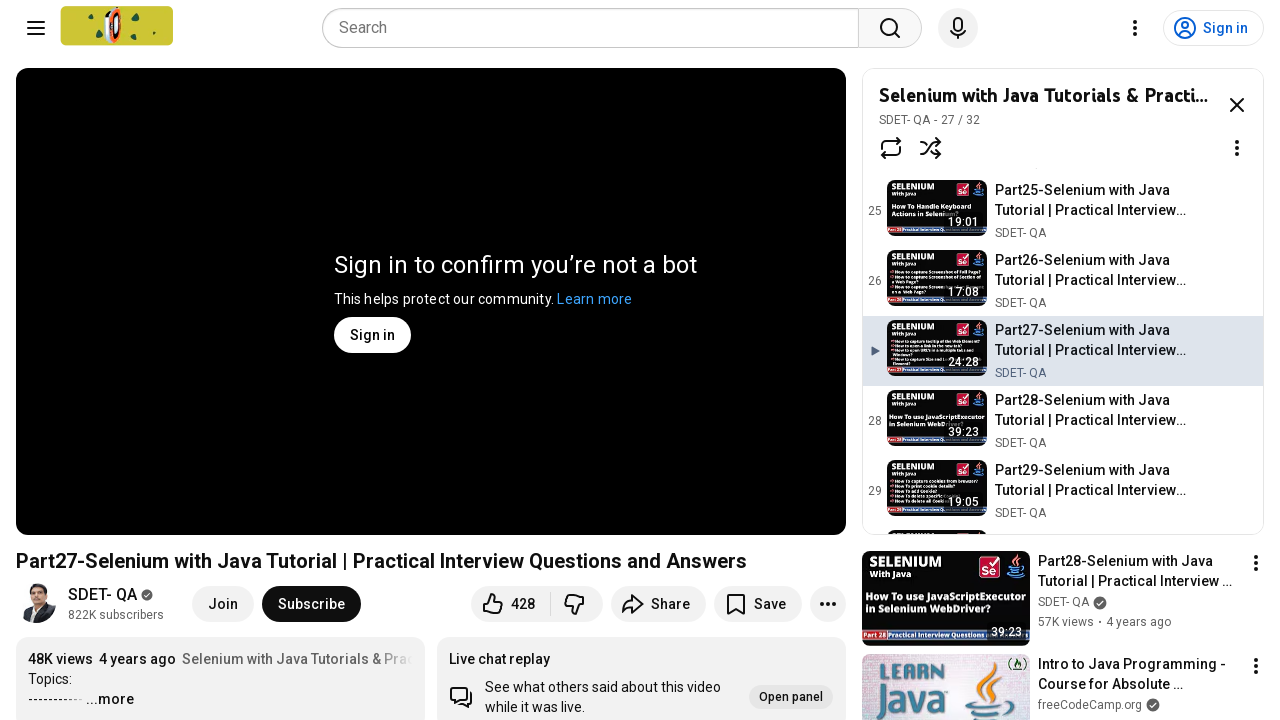